Tests valid login functionality using the demo site's public test credentials and verifies successful login by scrolling the page

Starting URL: https://www.saucedemo.com/

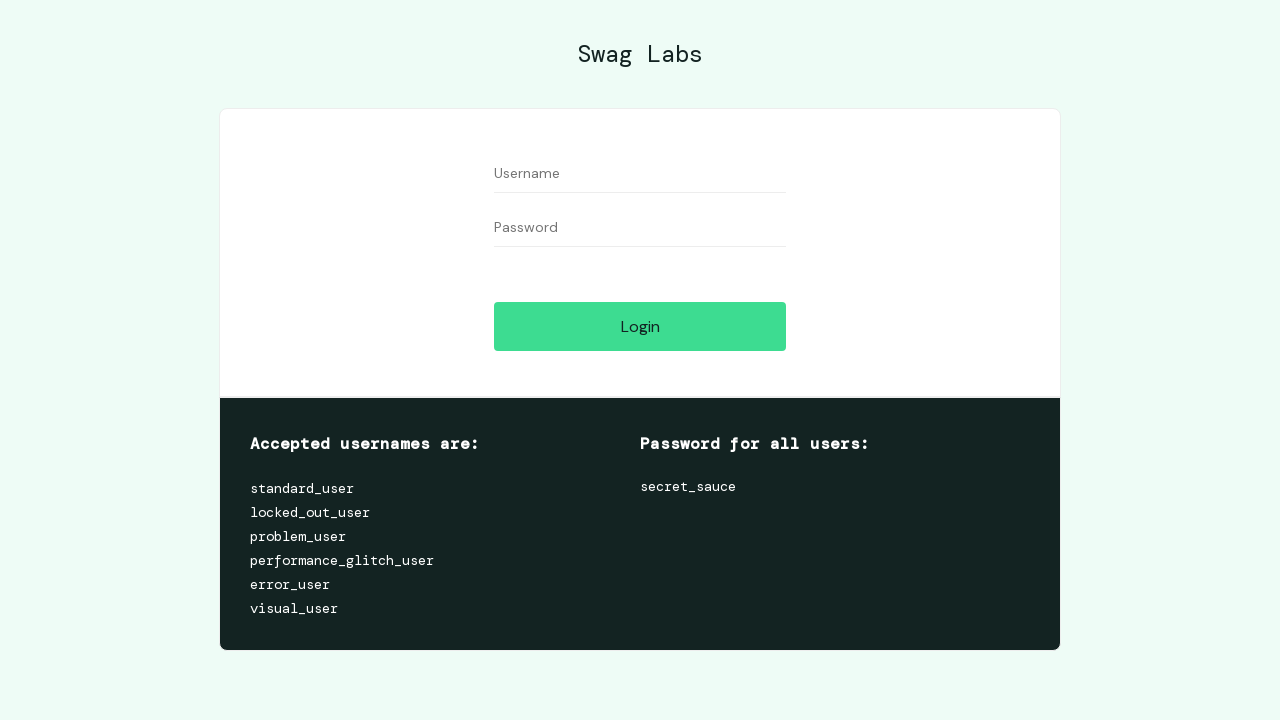

Username field became visible
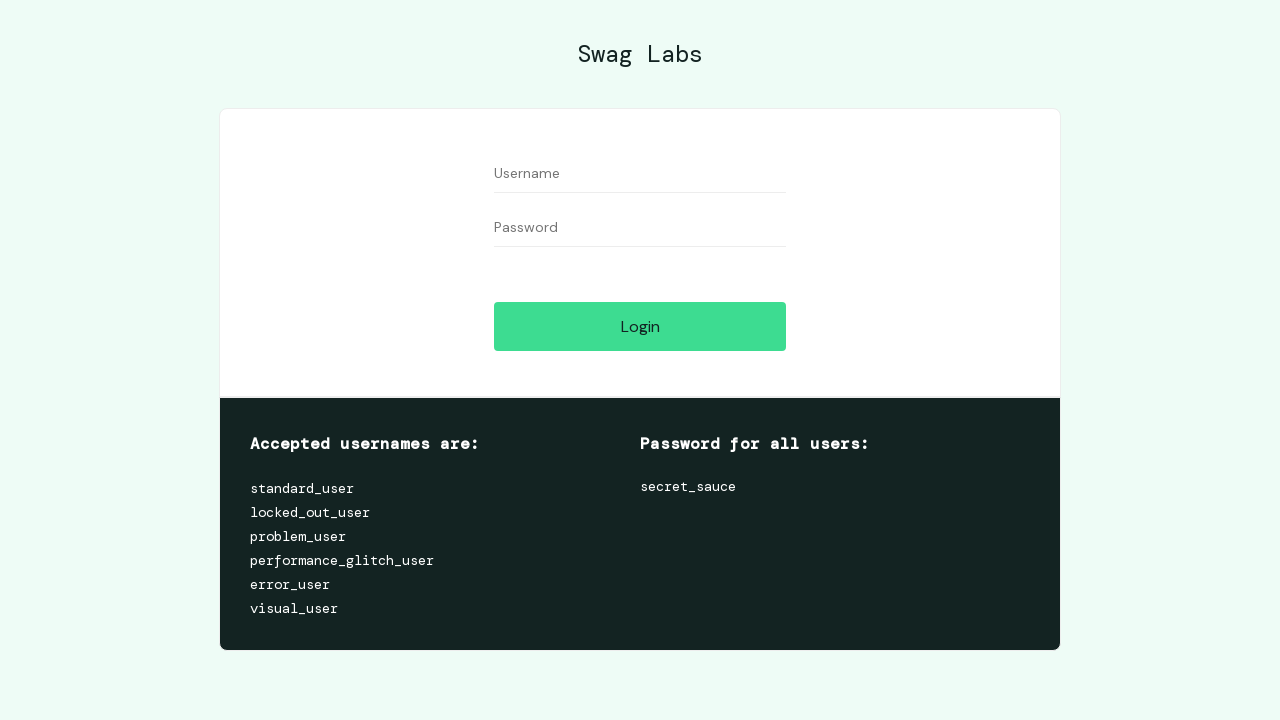

Password field became visible
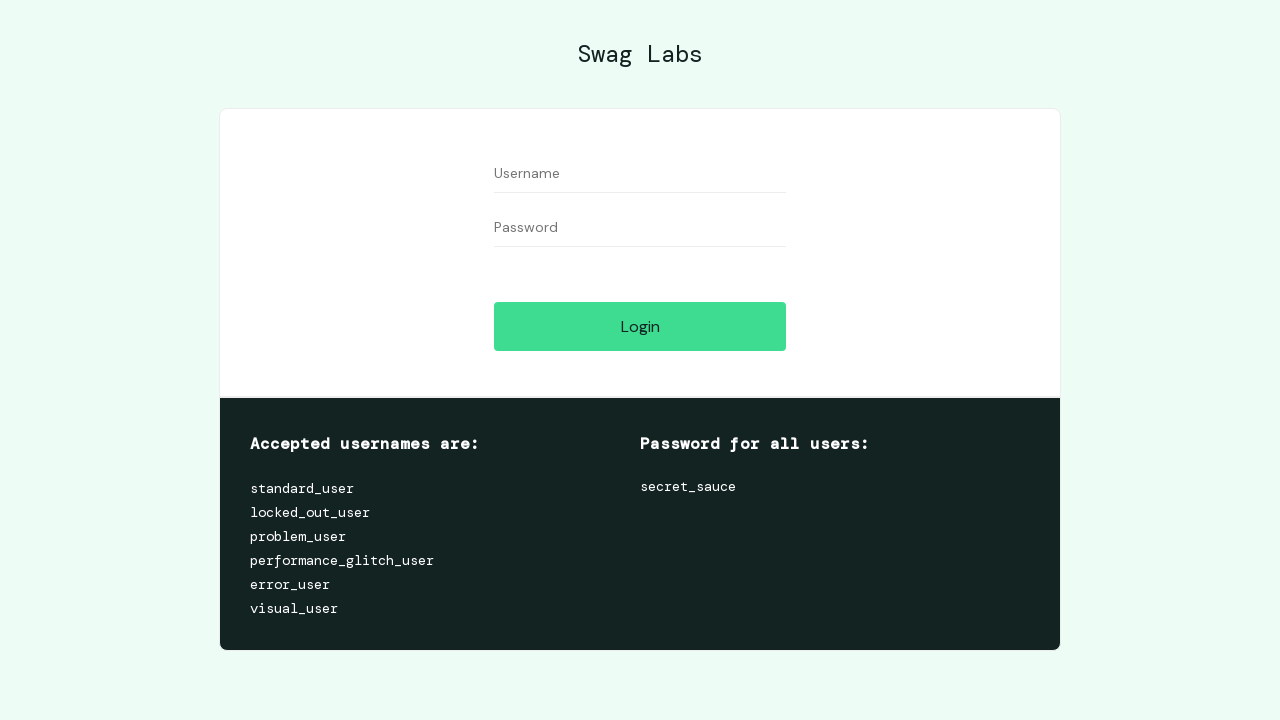

Filled username field with 'standard_user' on #user-name
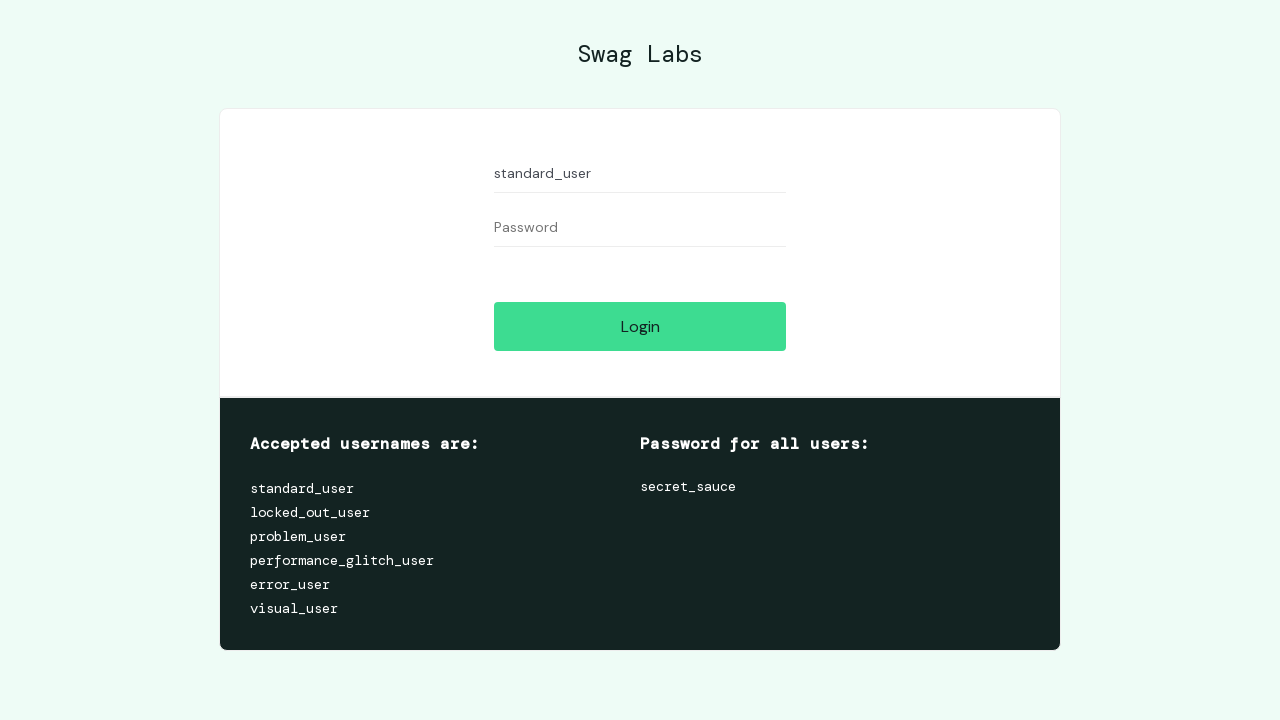

Filled password field with 'secret_sauce' on #password
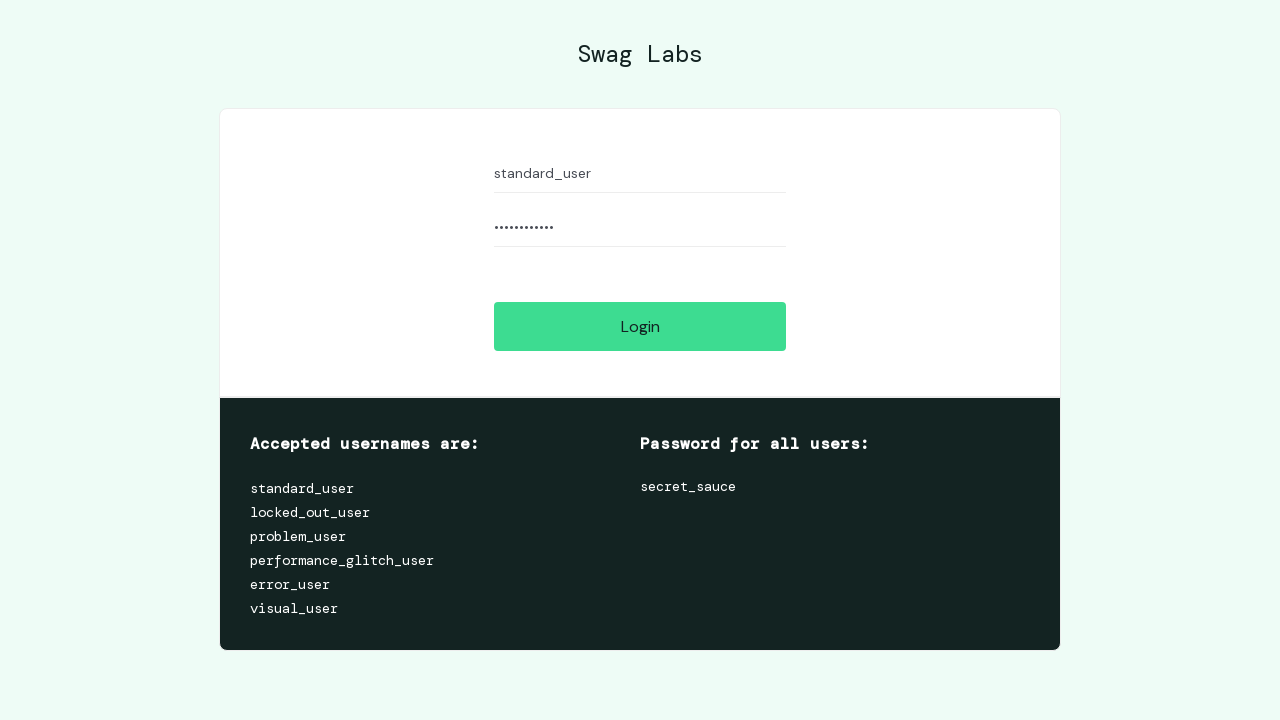

Clicked login button to submit credentials at (640, 326) on #login-button
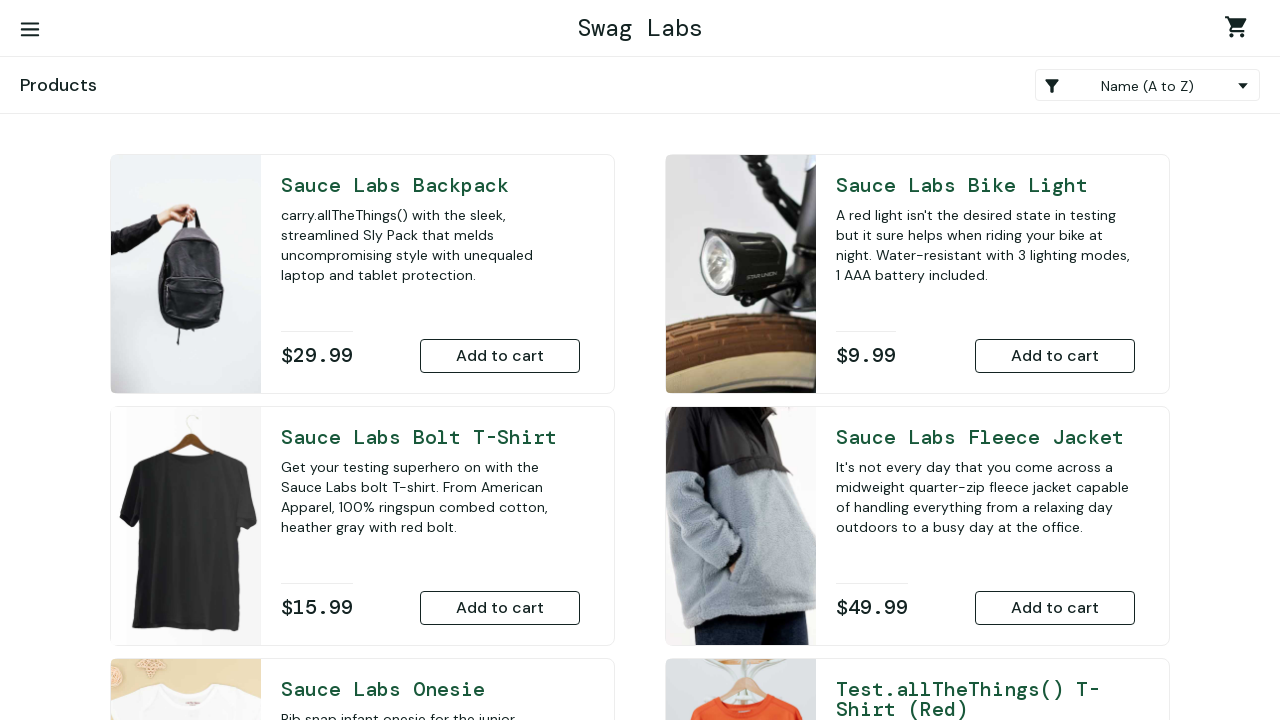

Scrolled page down 500 pixels to verify successful login
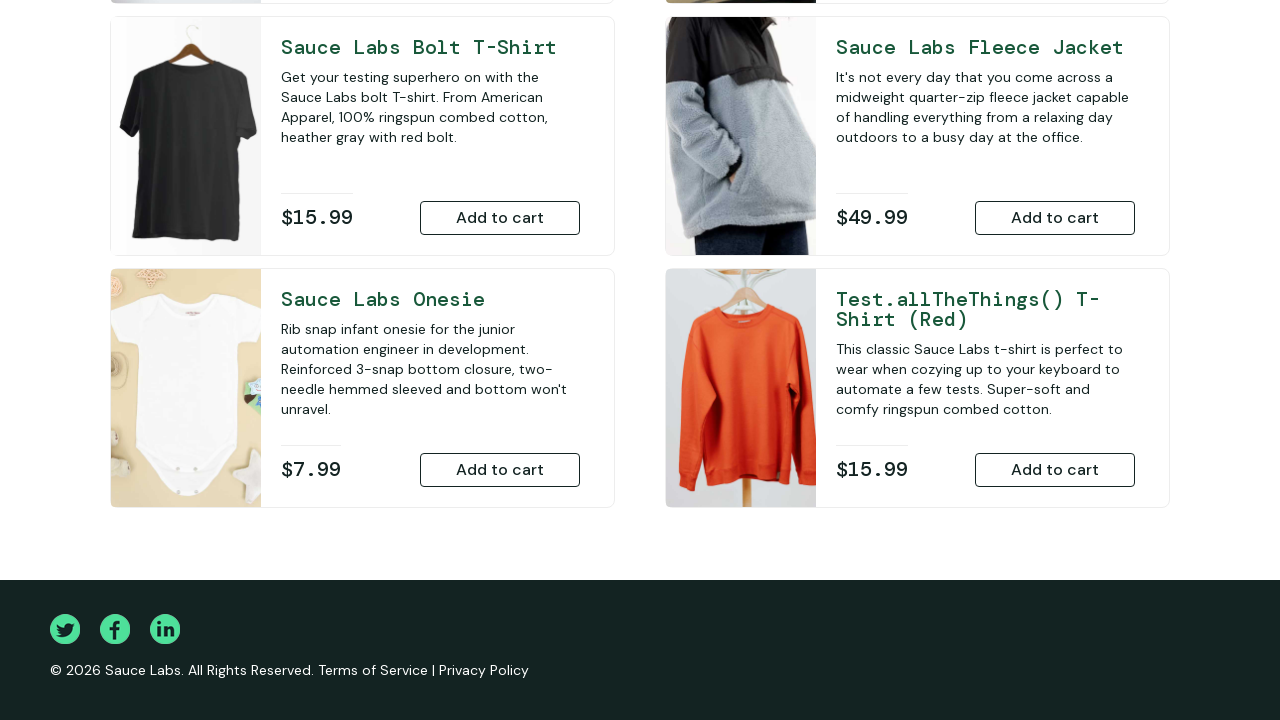

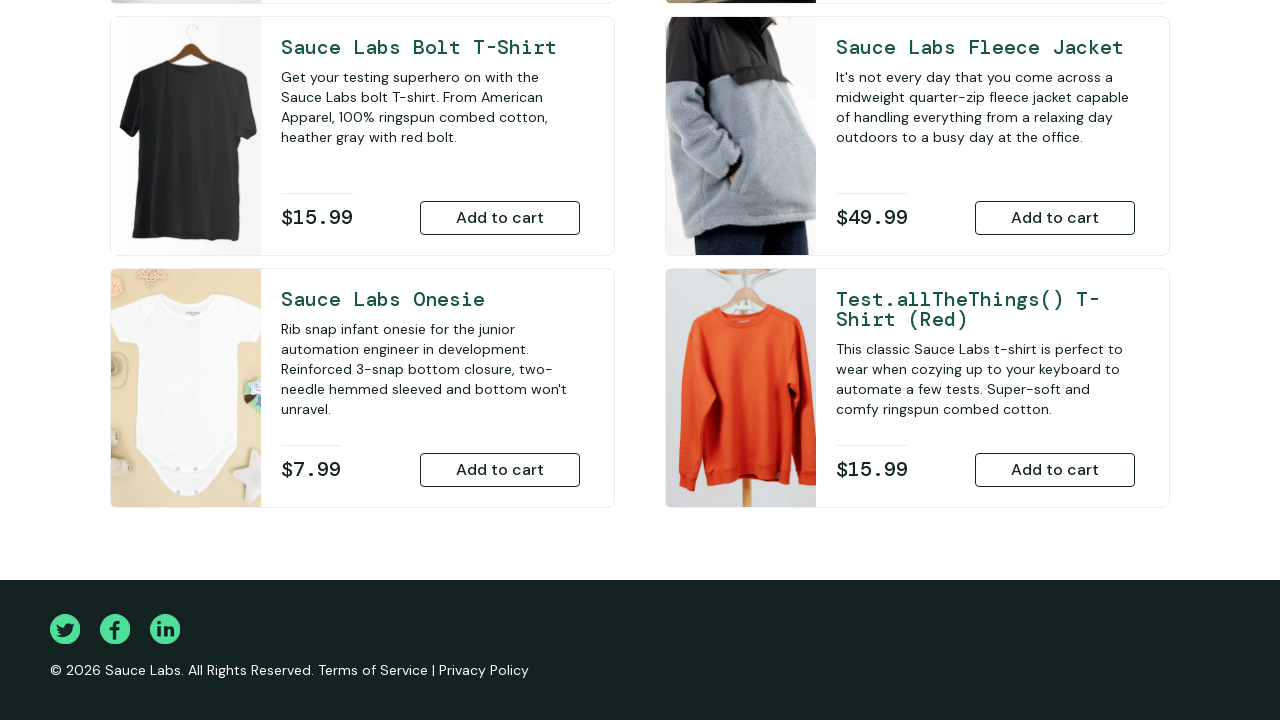